Tests that entered text is trimmed when editing a todo item

Starting URL: https://demo.playwright.dev/todomvc

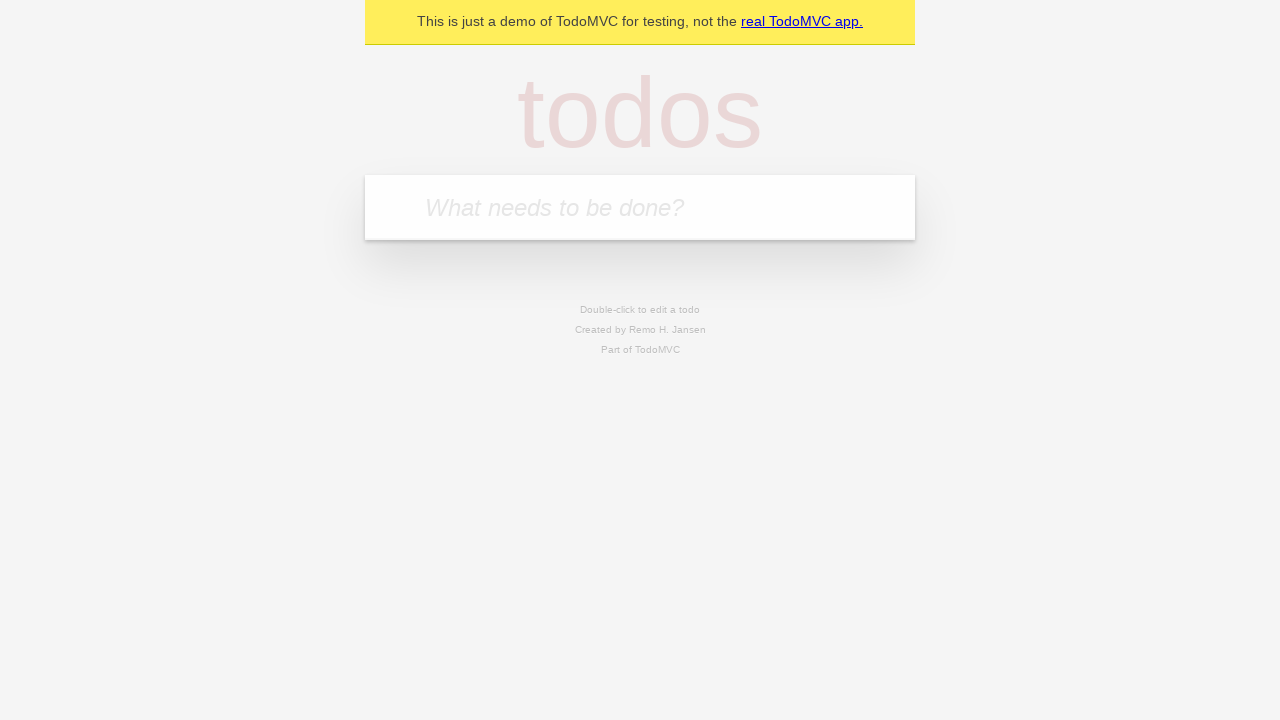

Filled todo input with 'buy some cheese' on internal:attr=[placeholder="What needs to be done?"i]
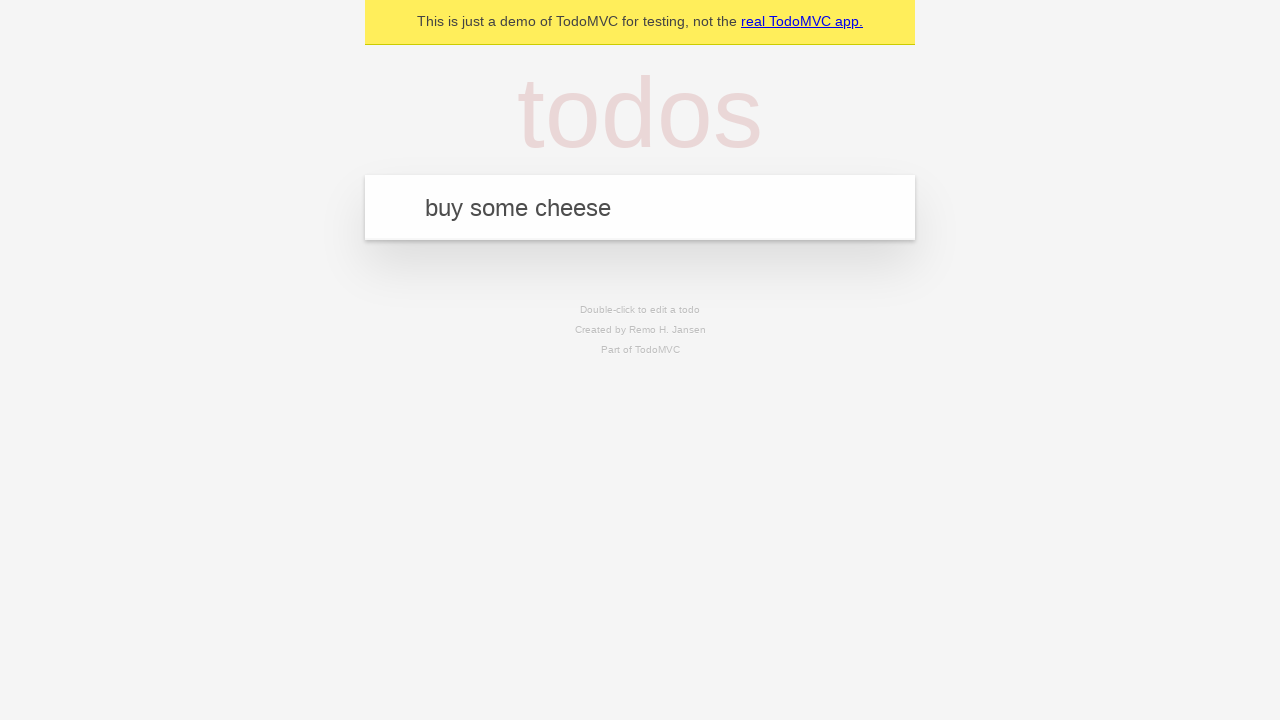

Pressed Enter to create todo 'buy some cheese' on internal:attr=[placeholder="What needs to be done?"i]
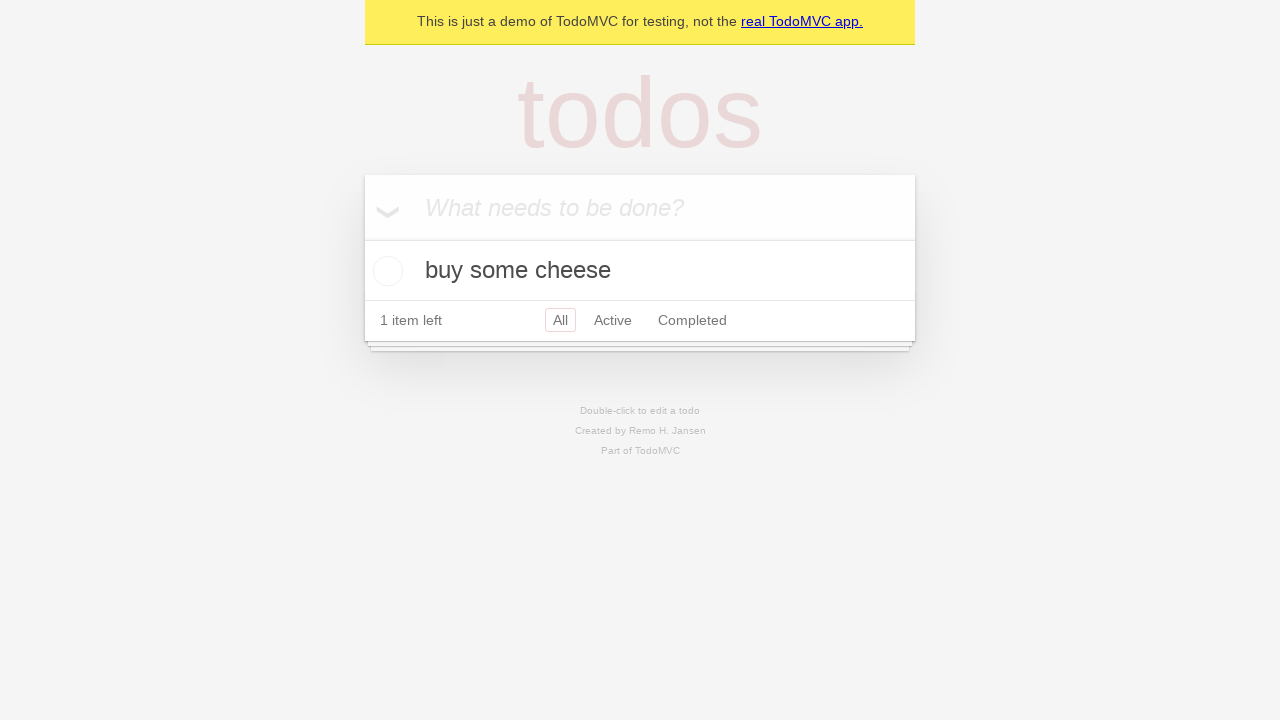

Filled todo input with 'feed the cat' on internal:attr=[placeholder="What needs to be done?"i]
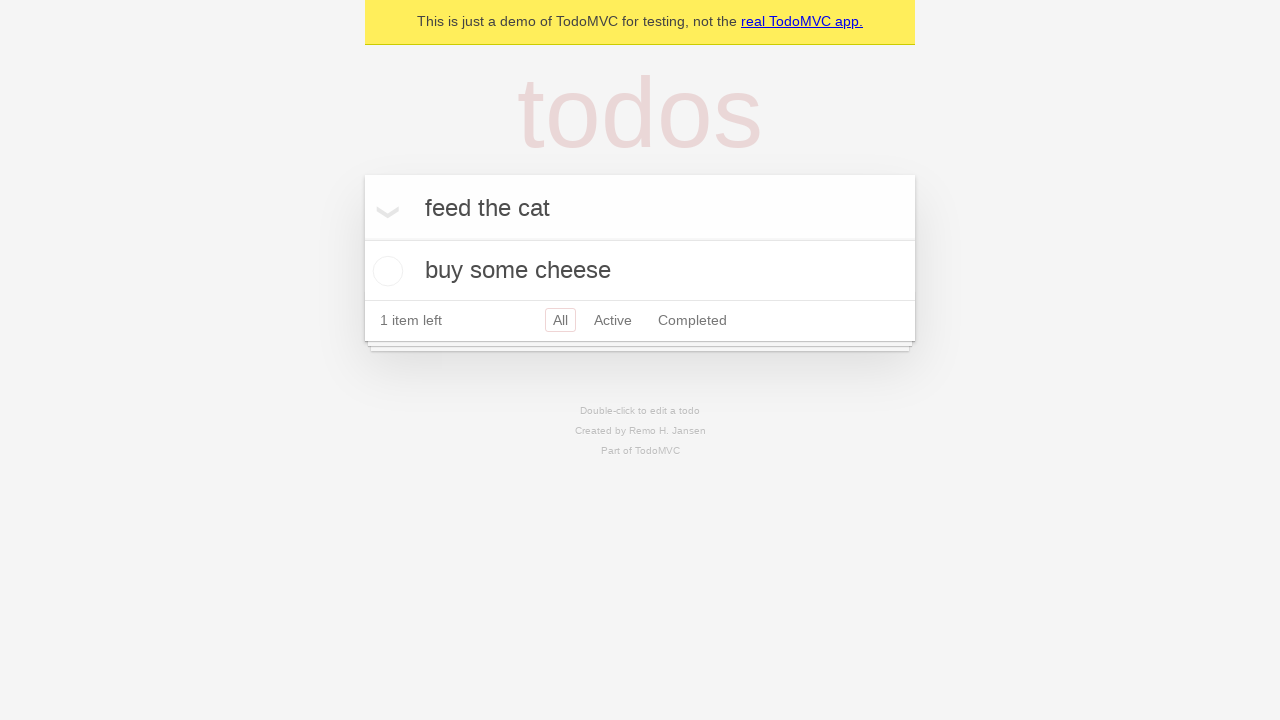

Pressed Enter to create todo 'feed the cat' on internal:attr=[placeholder="What needs to be done?"i]
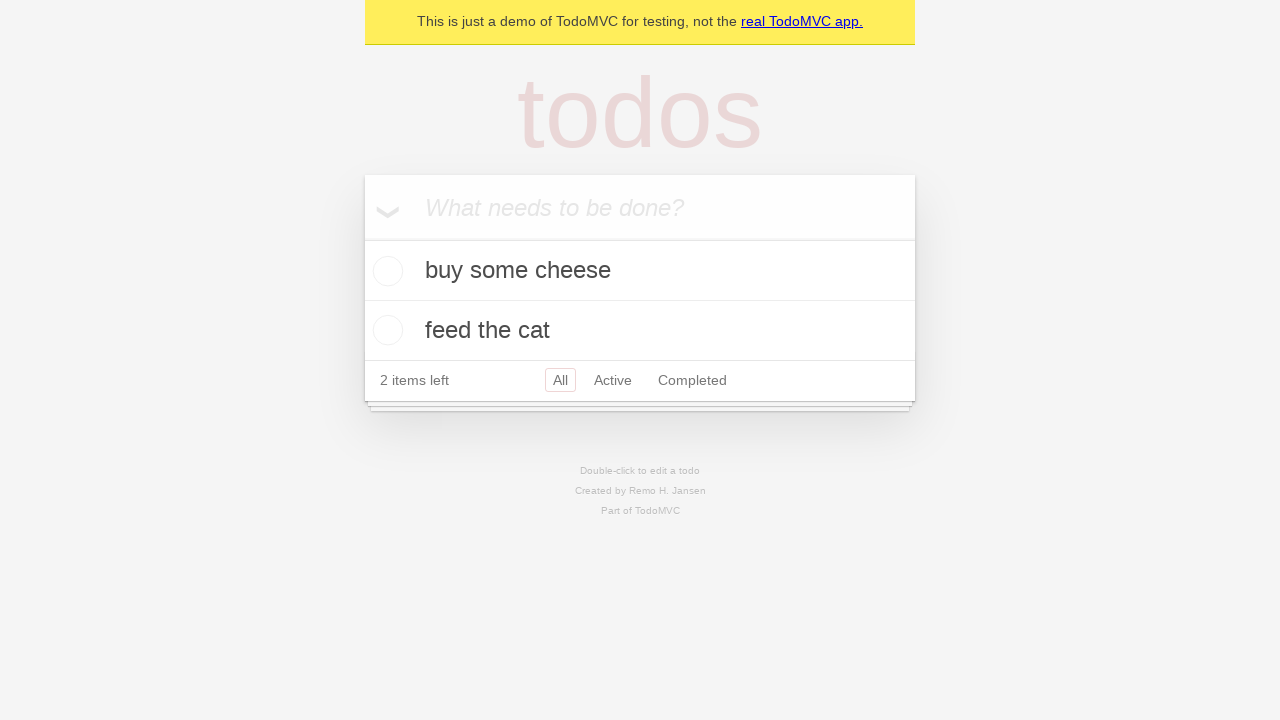

Filled todo input with 'book a doctors appointment' on internal:attr=[placeholder="What needs to be done?"i]
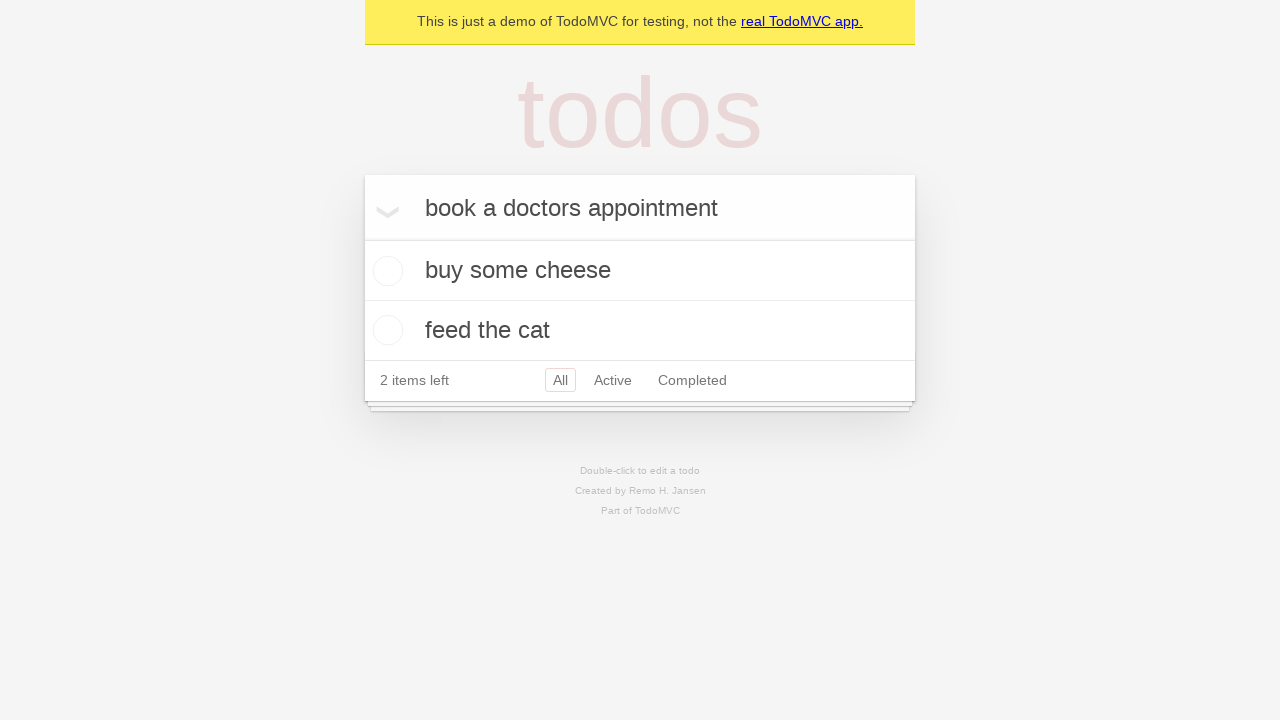

Pressed Enter to create todo 'book a doctors appointment' on internal:attr=[placeholder="What needs to be done?"i]
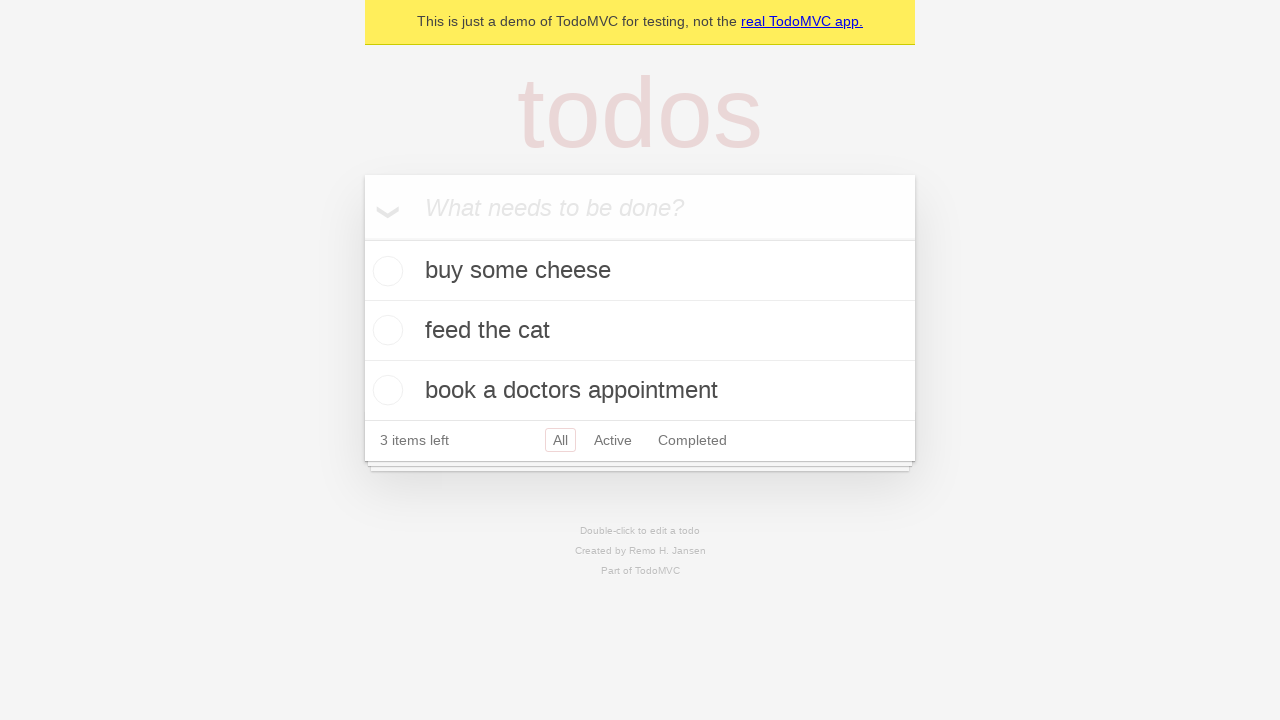

All three todo items loaded
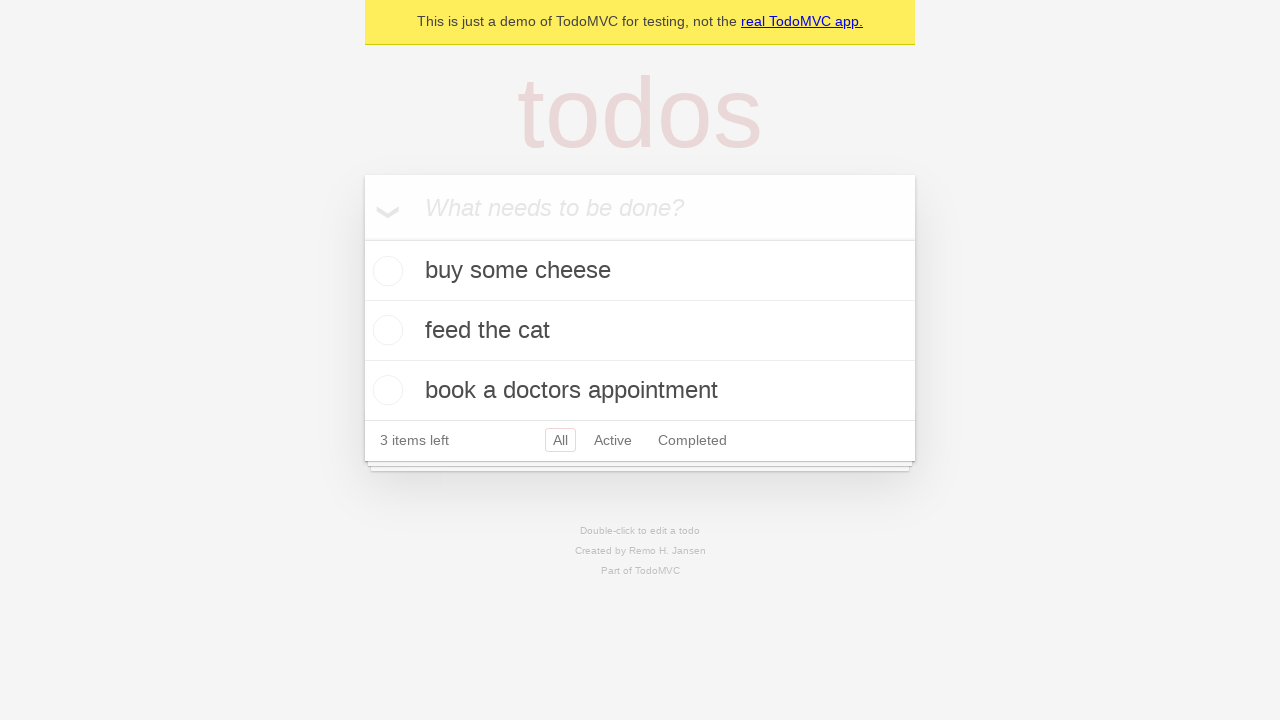

Double-clicked second todo item to enter edit mode at (640, 331) on internal:testid=[data-testid="todo-item"s] >> nth=1
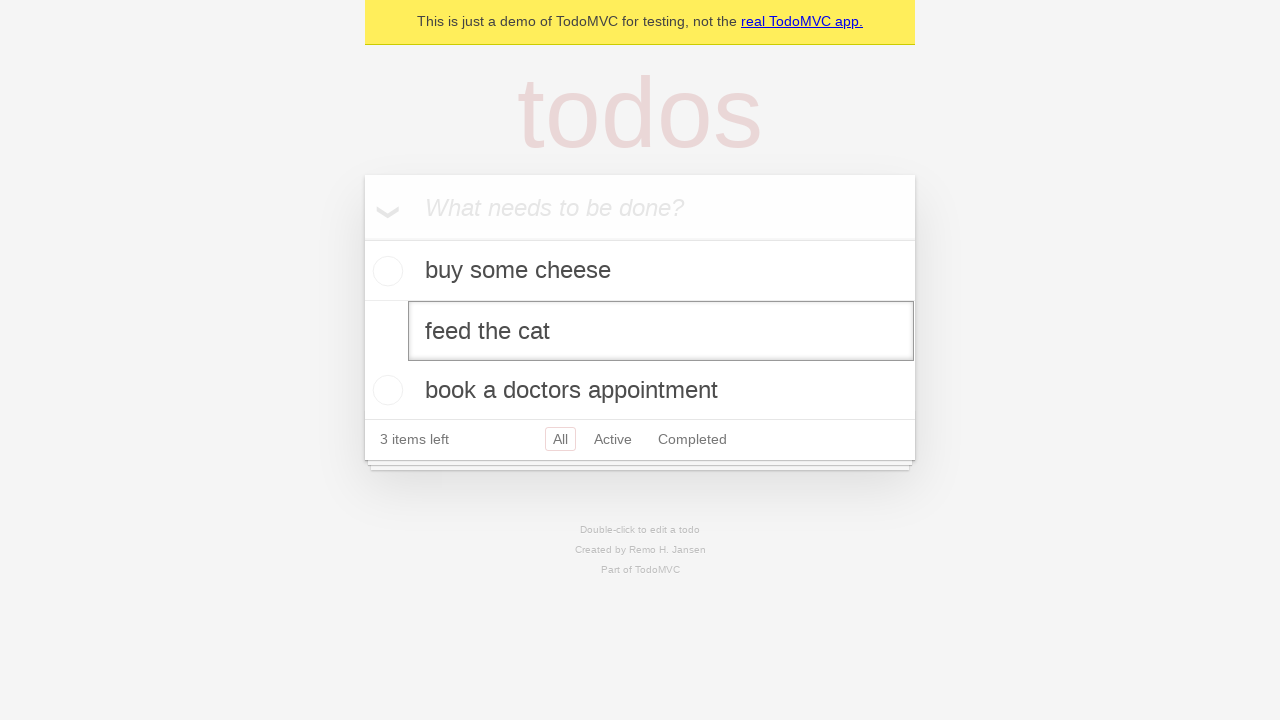

Filled edit field with text containing leading and trailing spaces on internal:testid=[data-testid="todo-item"s] >> nth=1 >> internal:role=textbox[nam
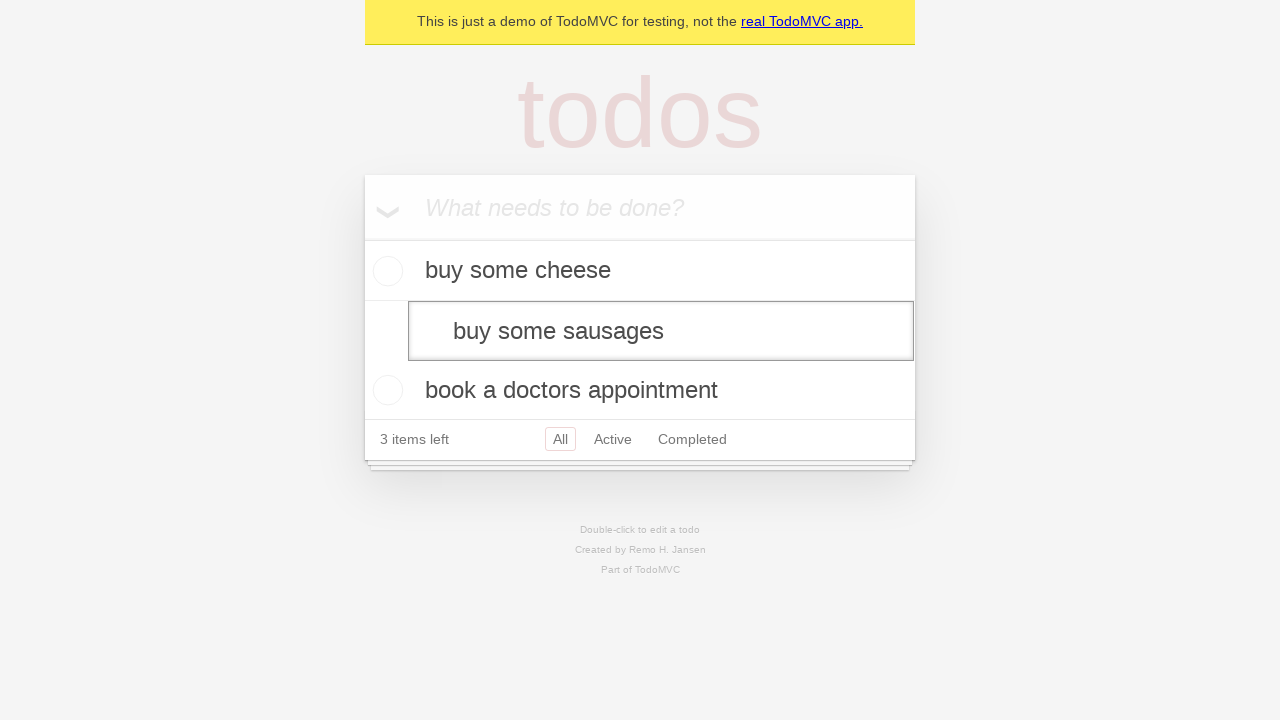

Pressed Enter to save edited todo item on internal:testid=[data-testid="todo-item"s] >> nth=1 >> internal:role=textbox[nam
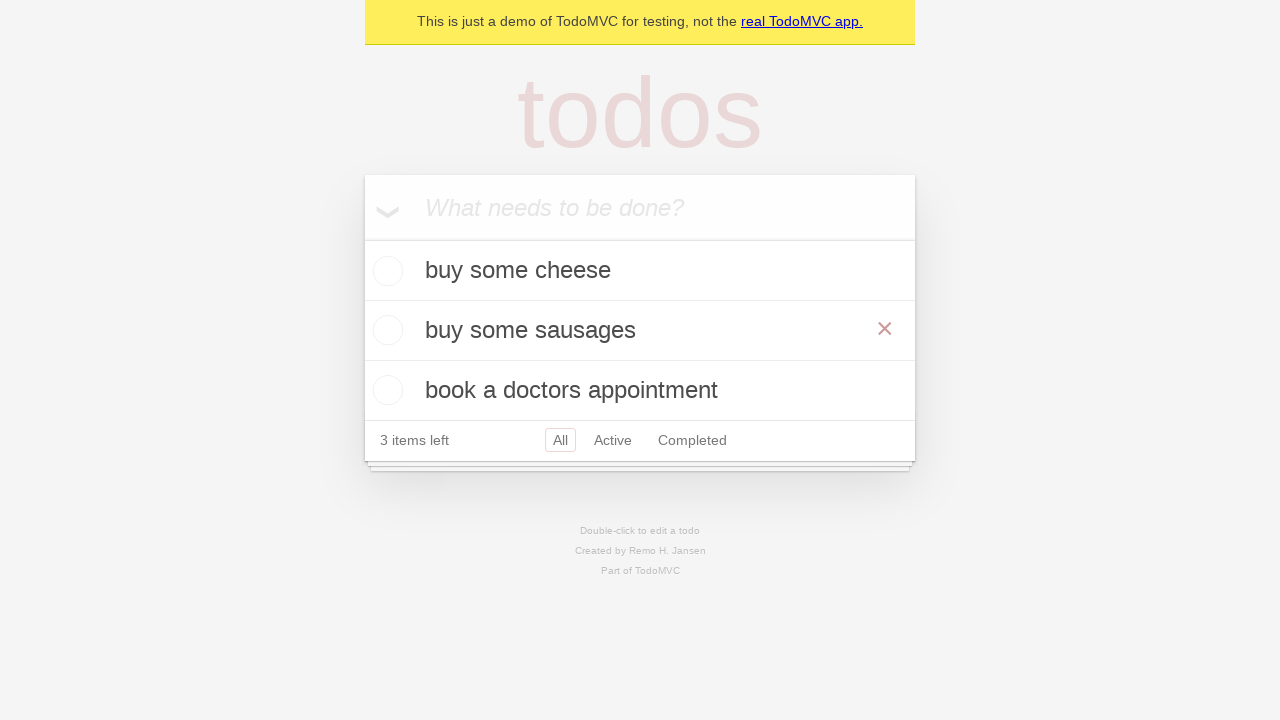

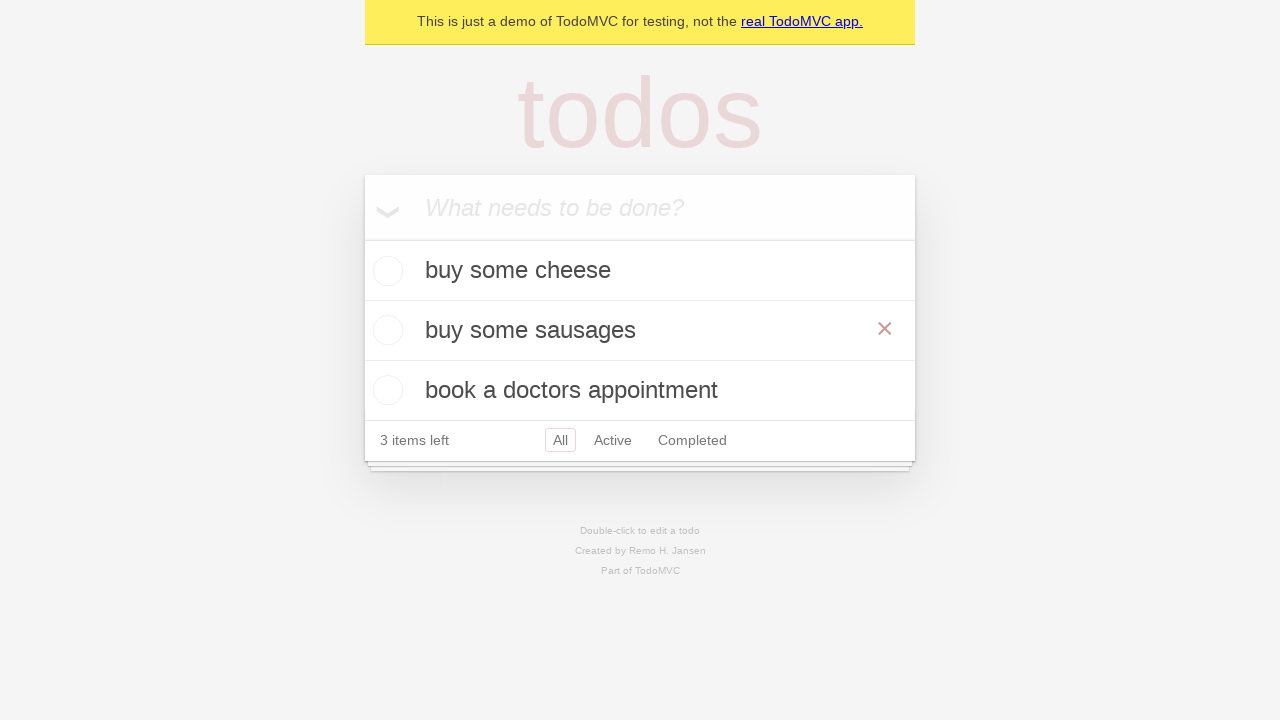